Tests a registration form by filling required fields (first name, last name, email) and verifying successful registration message is displayed.

Starting URL: http://suninjuly.github.io/registration1.html

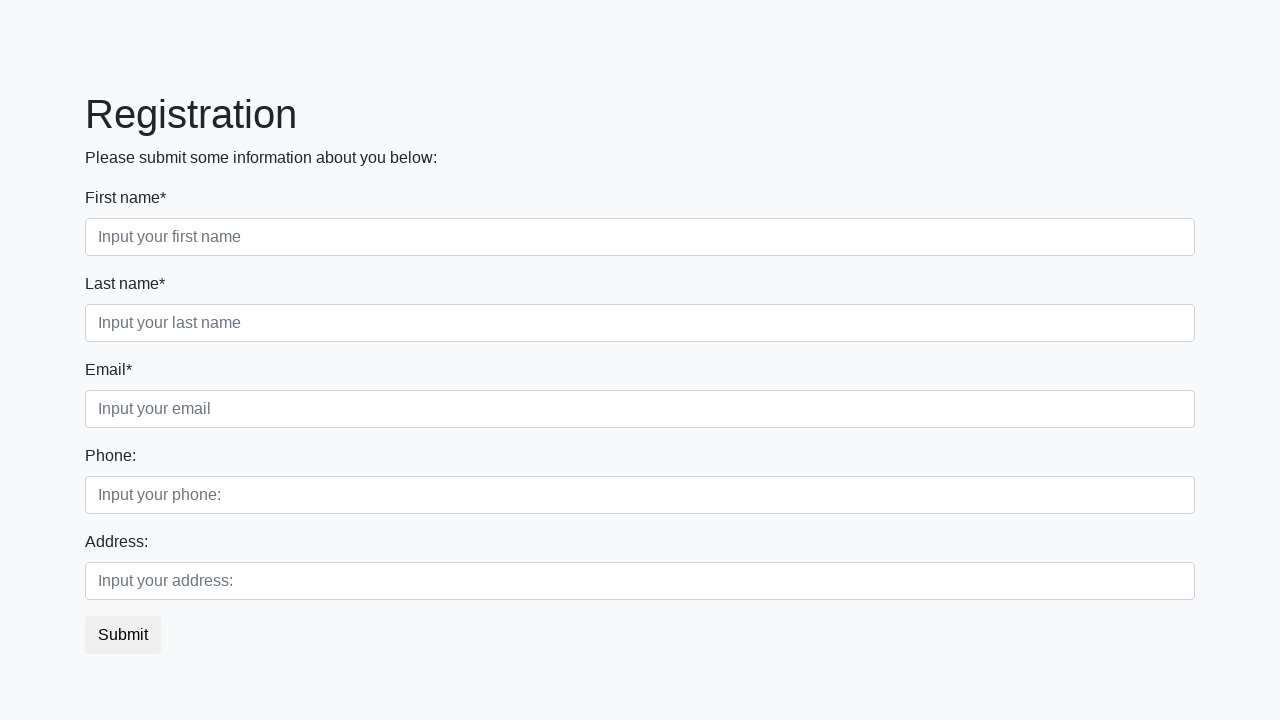

Filled first name field with 'John' on .first_block .form-control.first
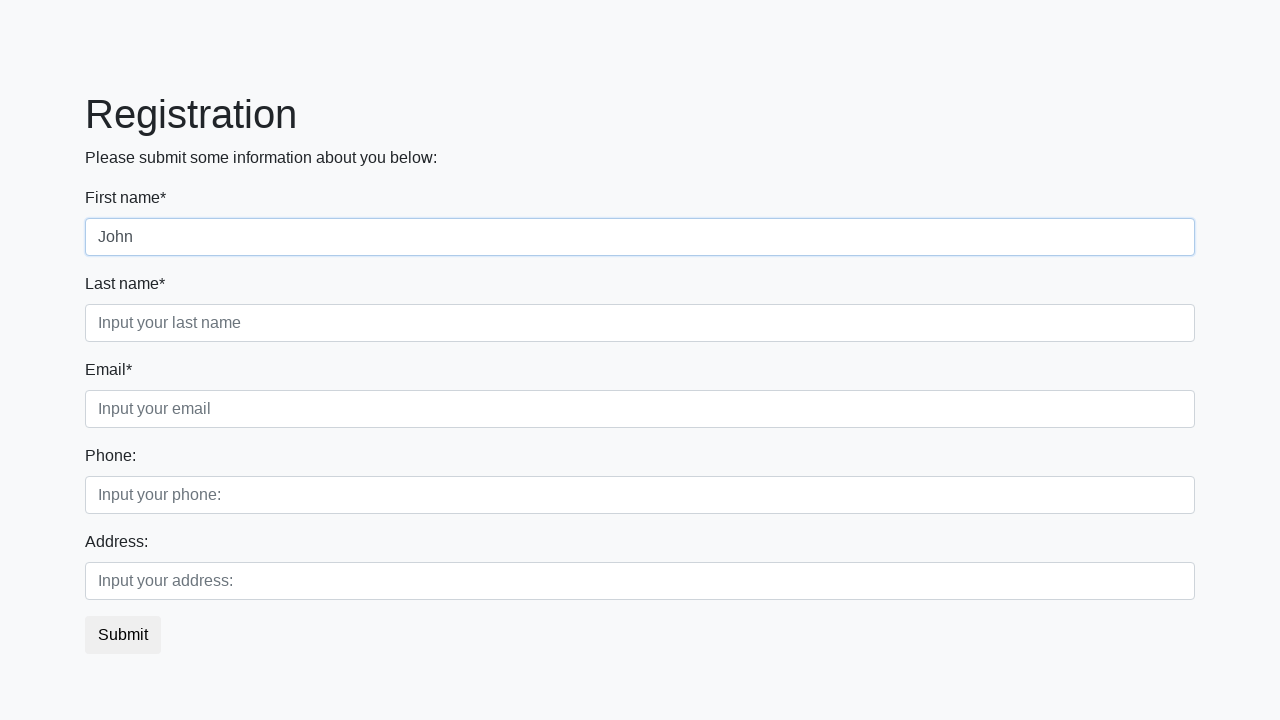

Filled last name field with 'Smith' on .first_block .form-group.second_class input
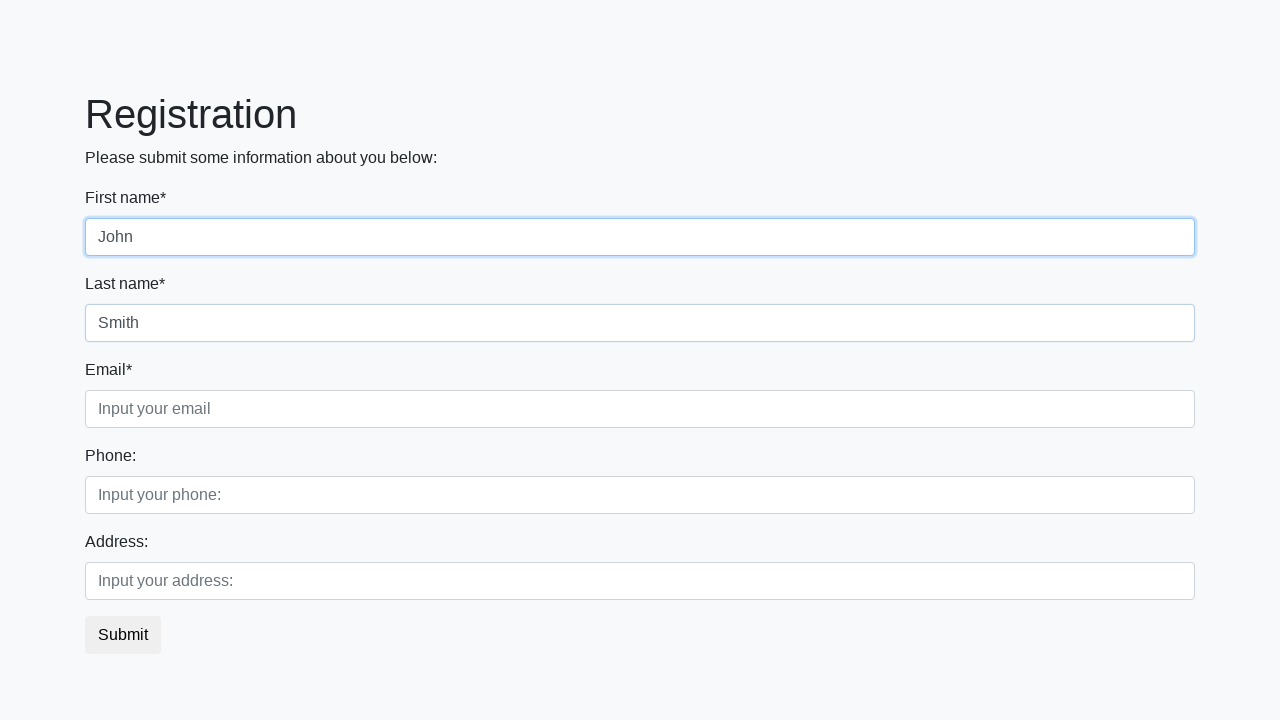

Filled email field with 'john.smith@example.com' on //div[@class='first_block']//input[@class='form-control third']
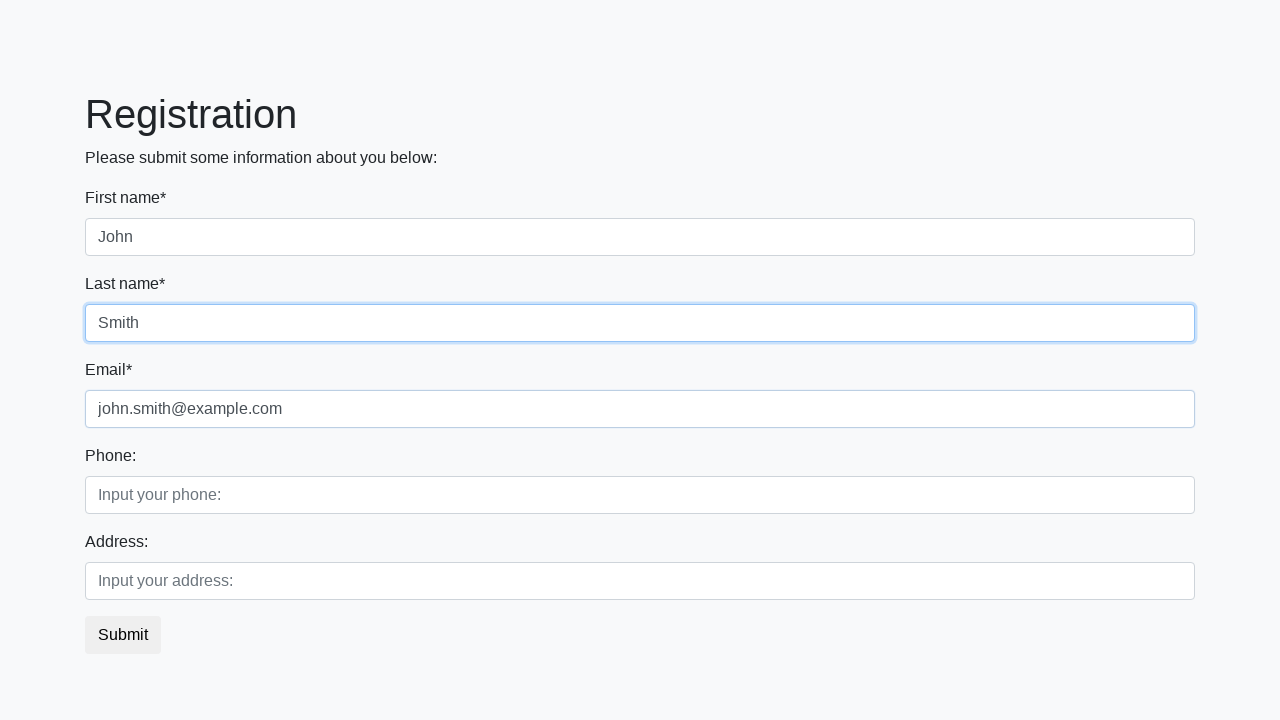

Clicked submit button to register at (123, 635) on button.btn
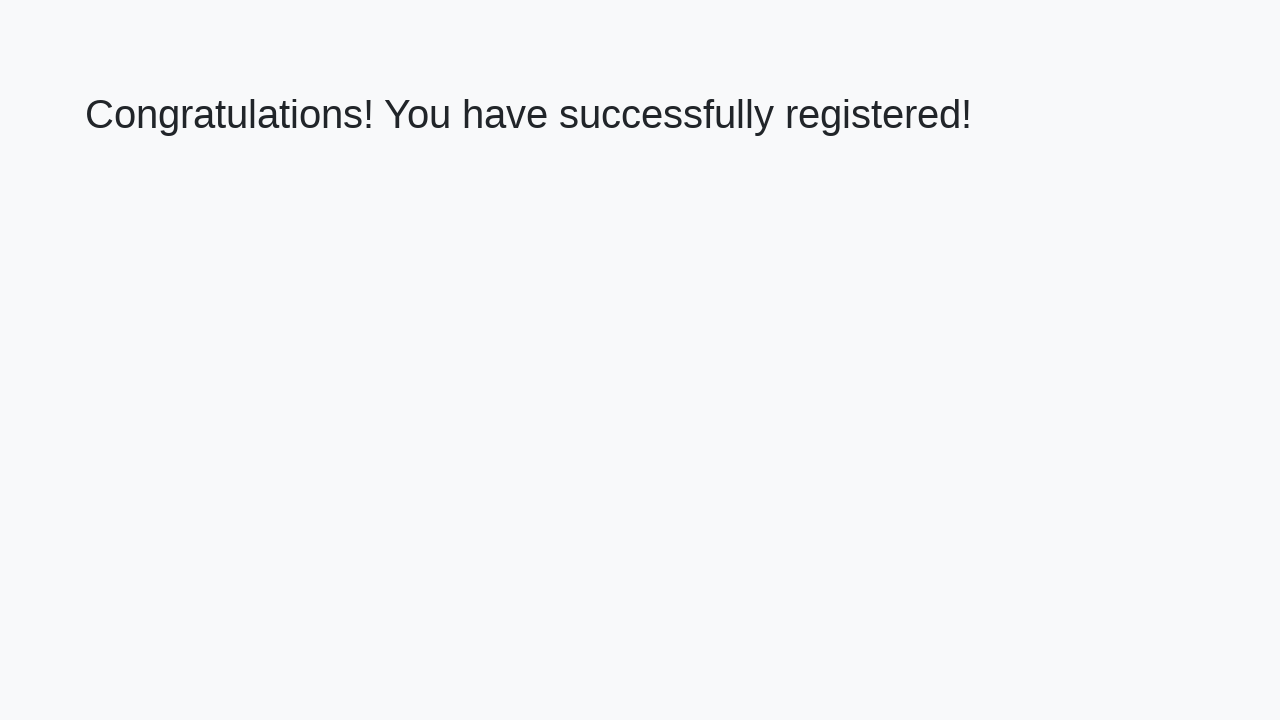

Success message element loaded
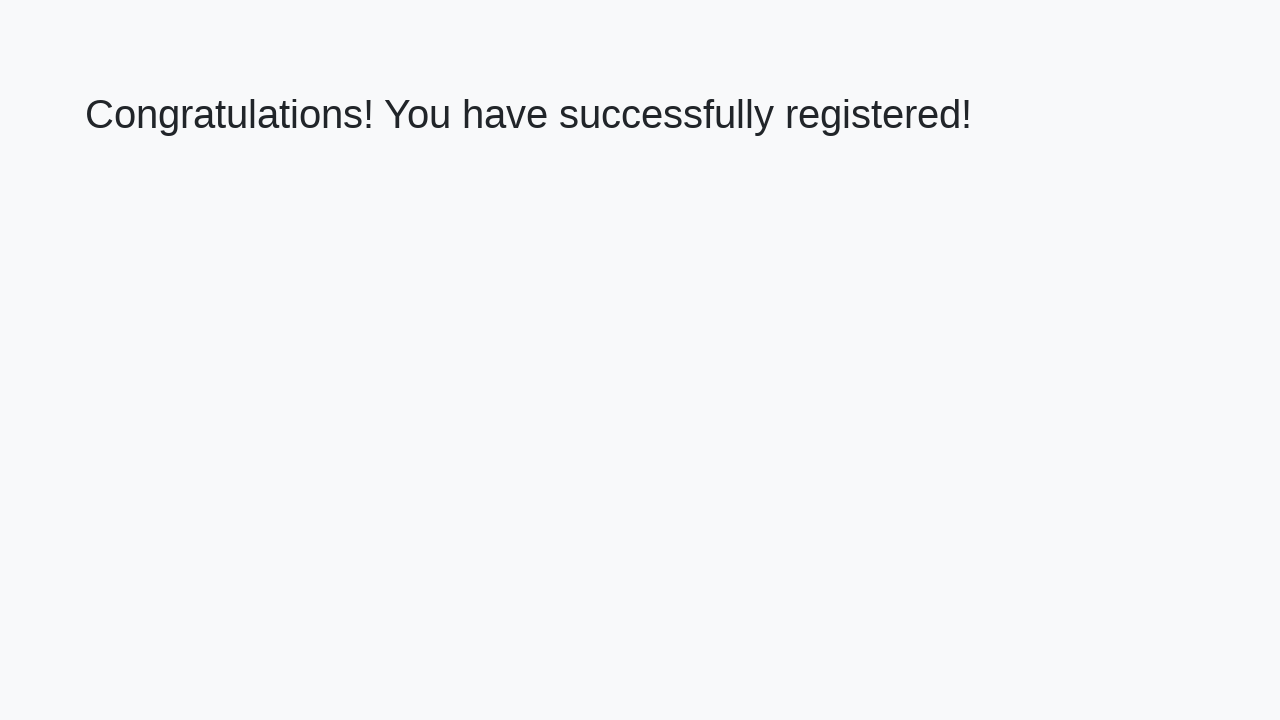

Retrieved success message text: 'Congratulations! You have successfully registered!'
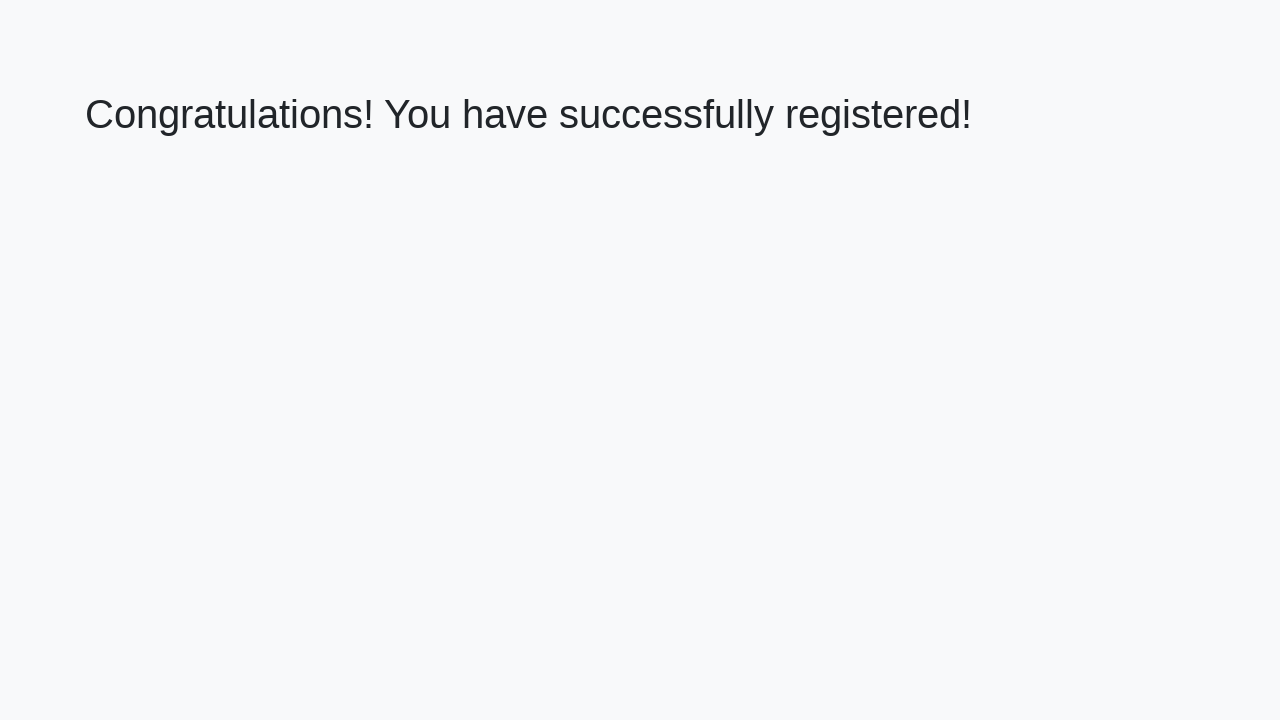

Verified successful registration message is displayed
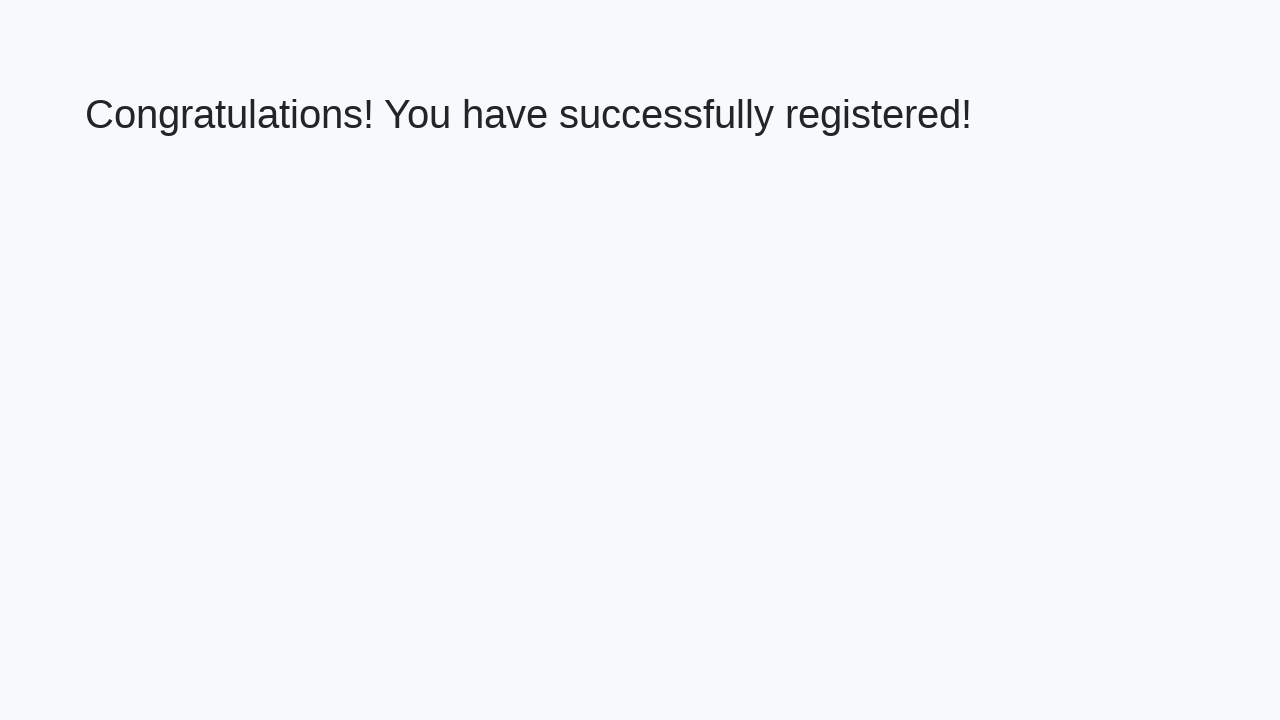

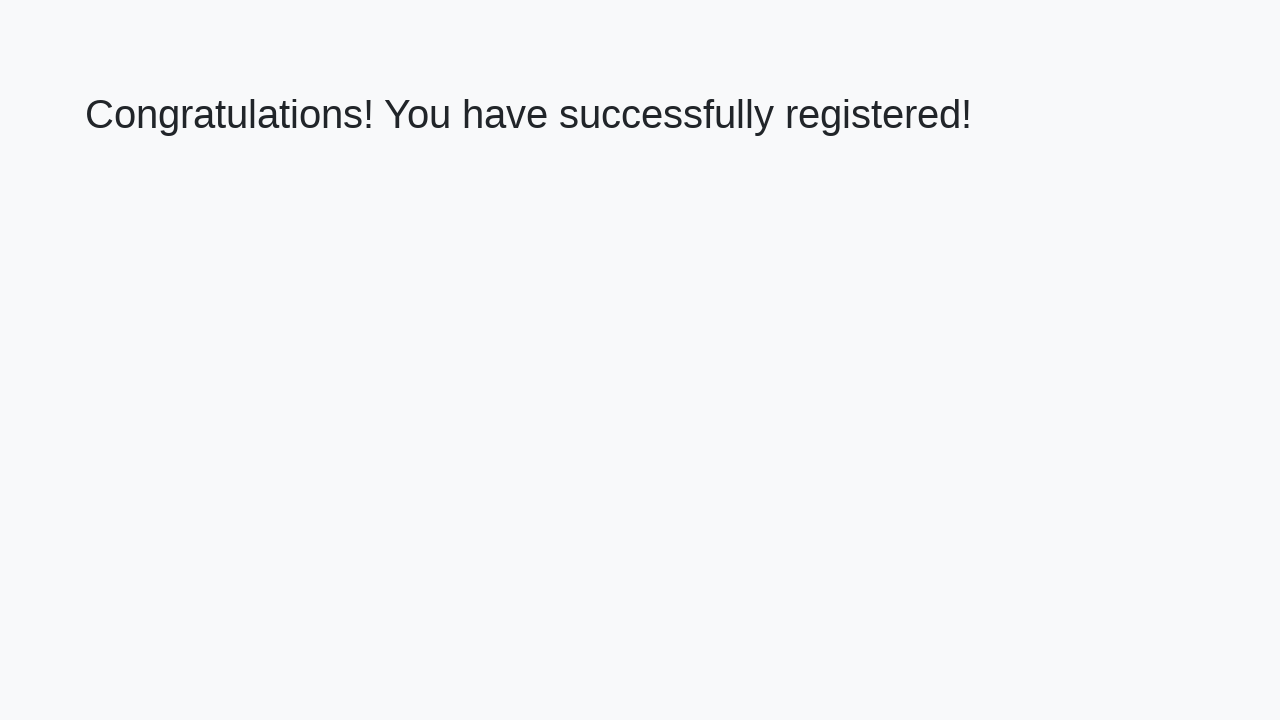